Tests browser window handling by clicking a button that opens a new tab, switching to the new tab, and then closing all windows except the parent window.

Starting URL: https://demoqa.com/browser-windows

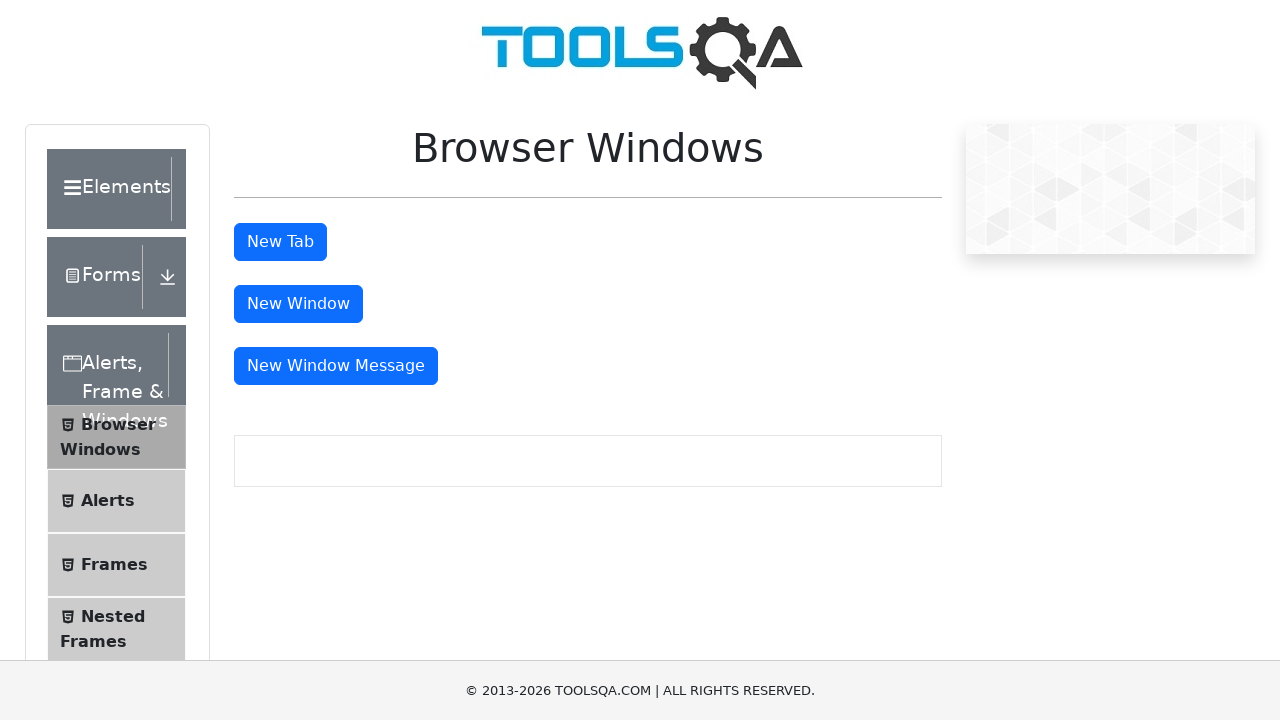

Clicked button to open new tab at (280, 242) on #tabButton
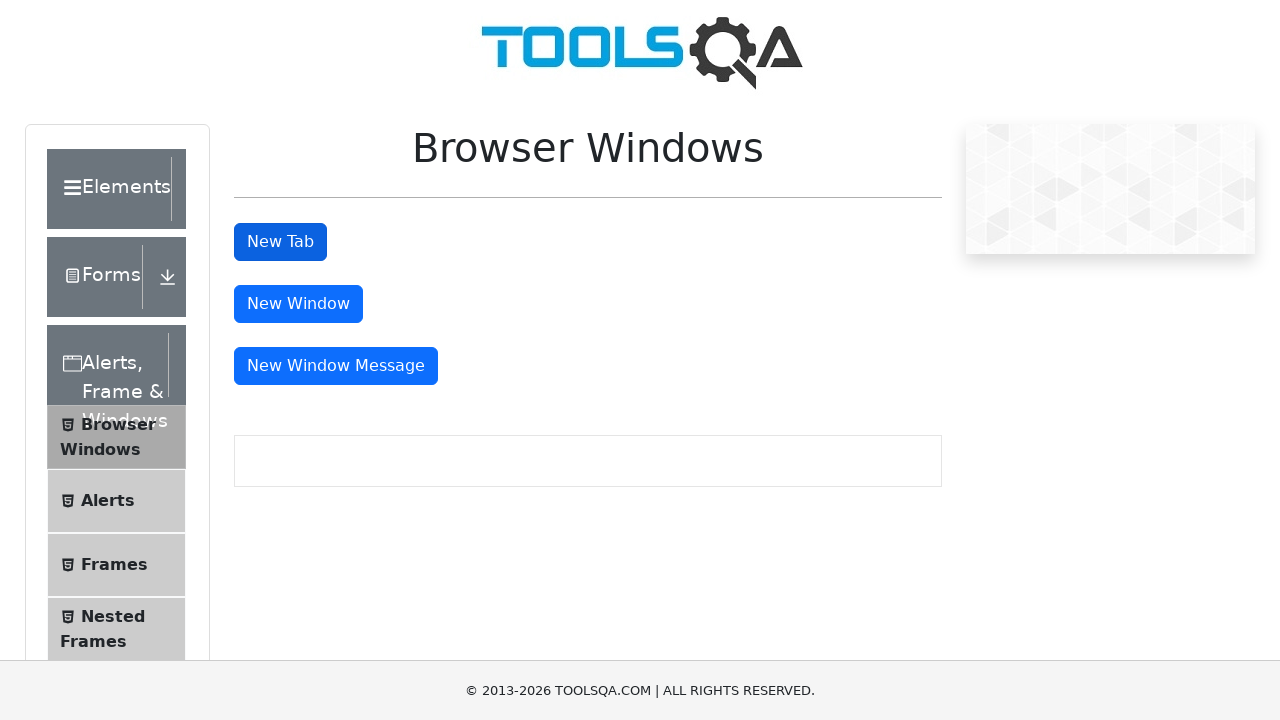

Expected new page and clicked tab button again at (280, 242) on #tabButton
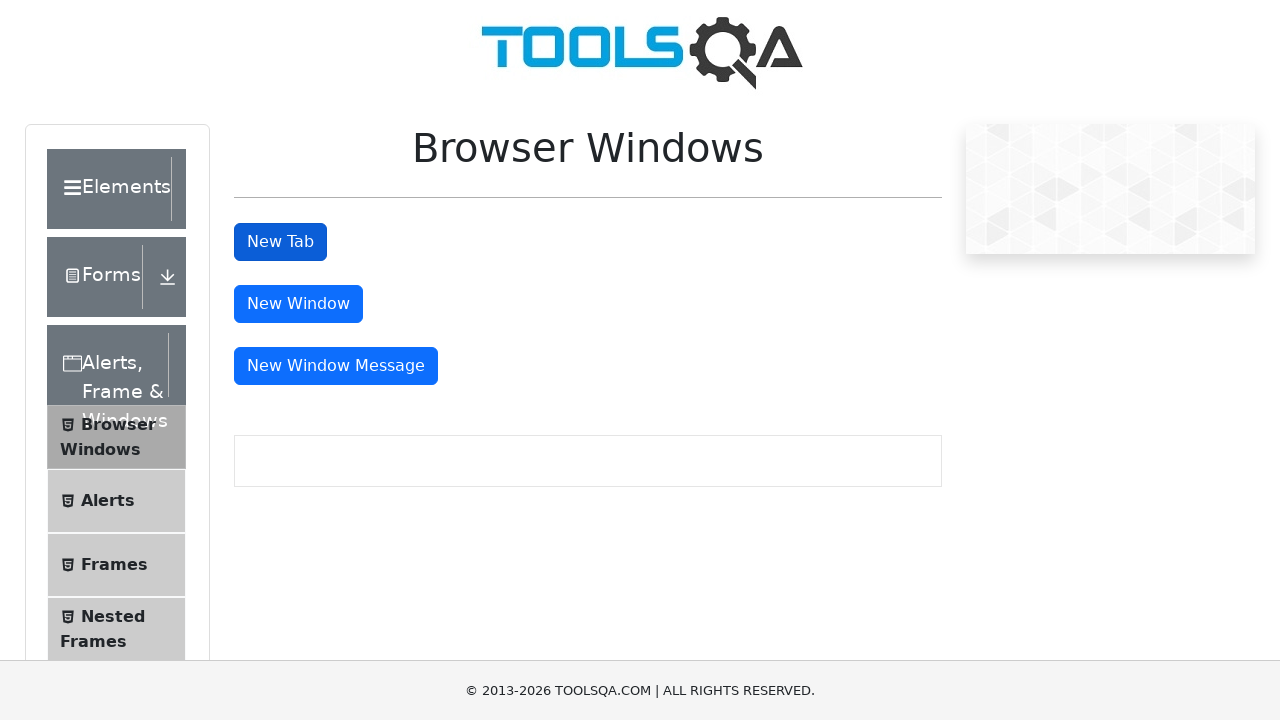

Captured the newly opened page
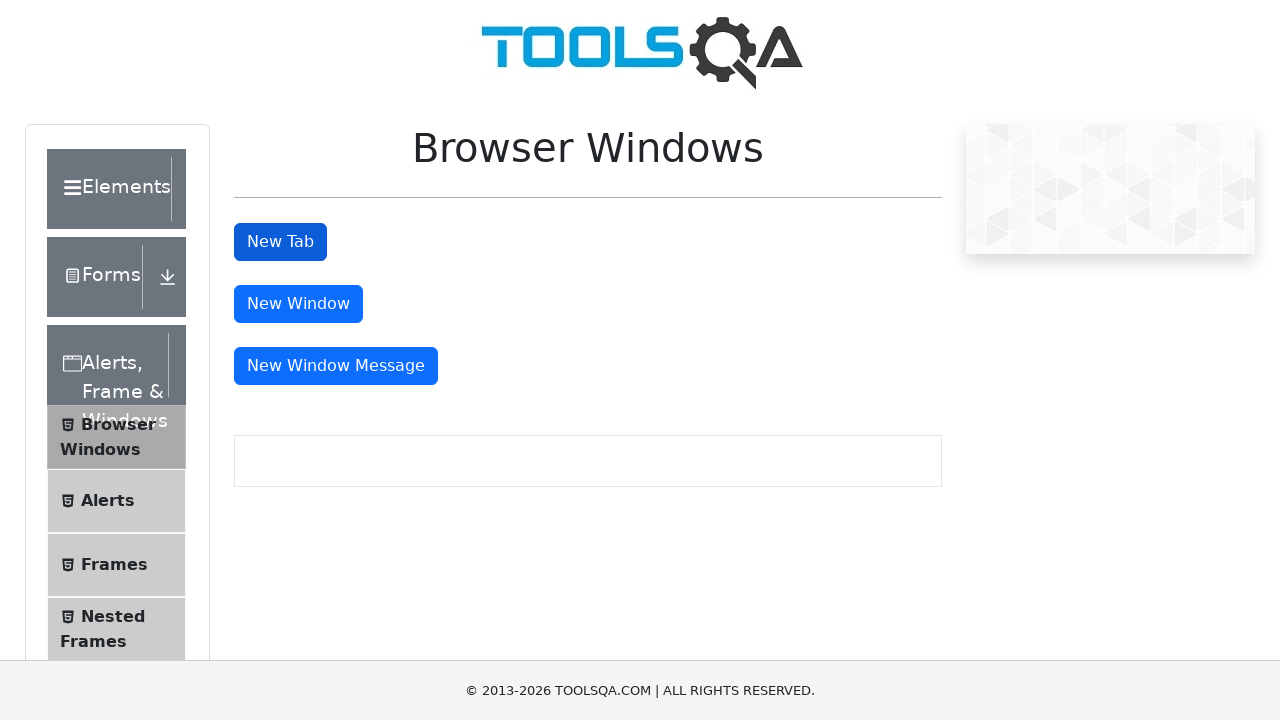

New page finished loading
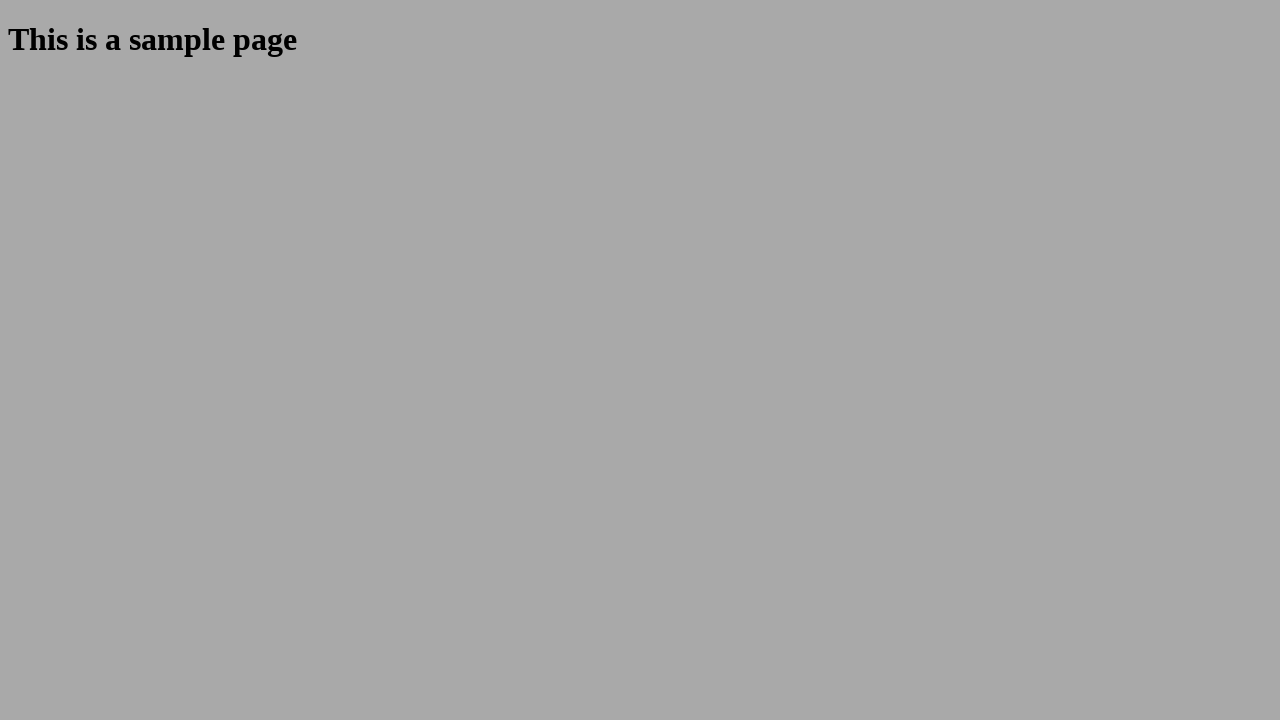

Verified body element is present on new page
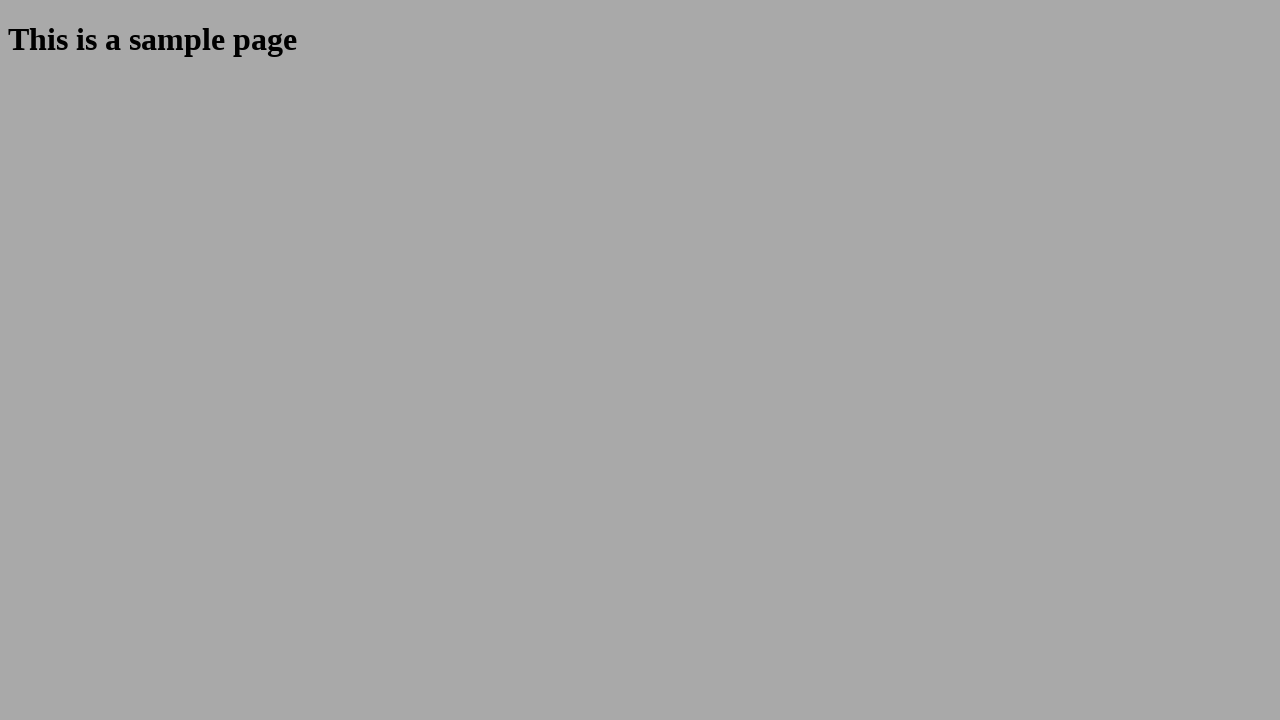

Closed the new tab, keeping only parent window
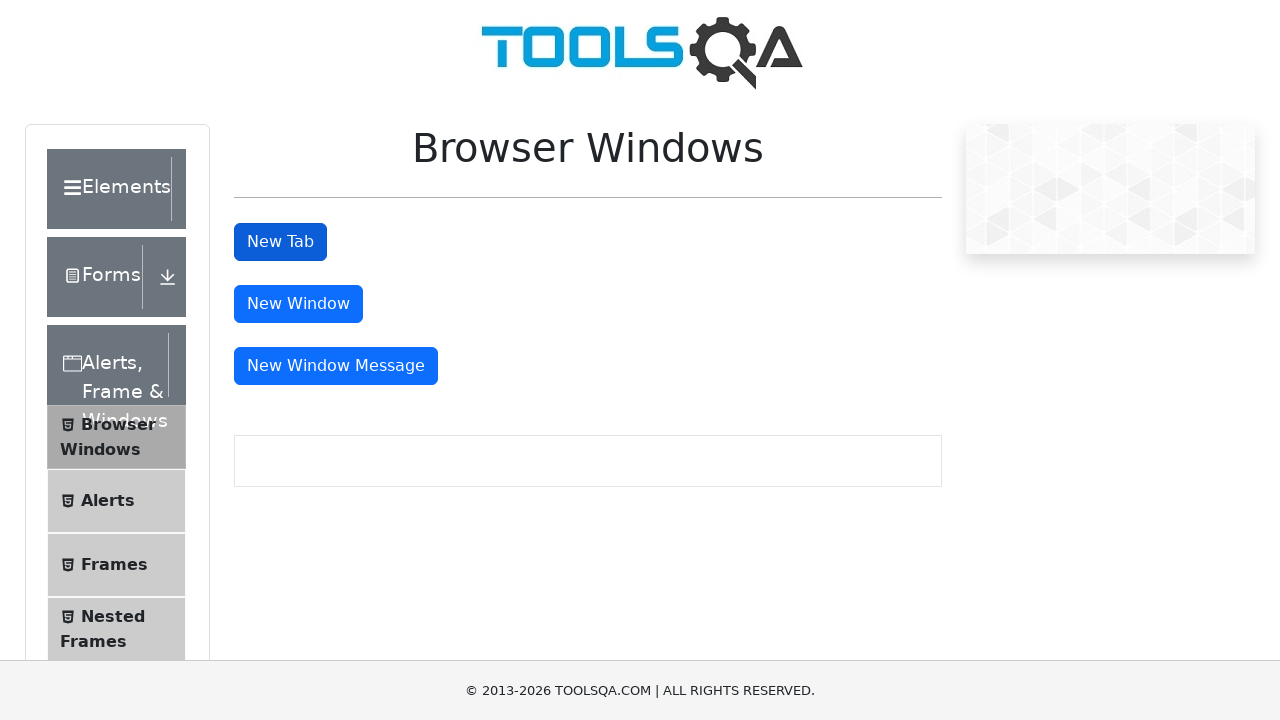

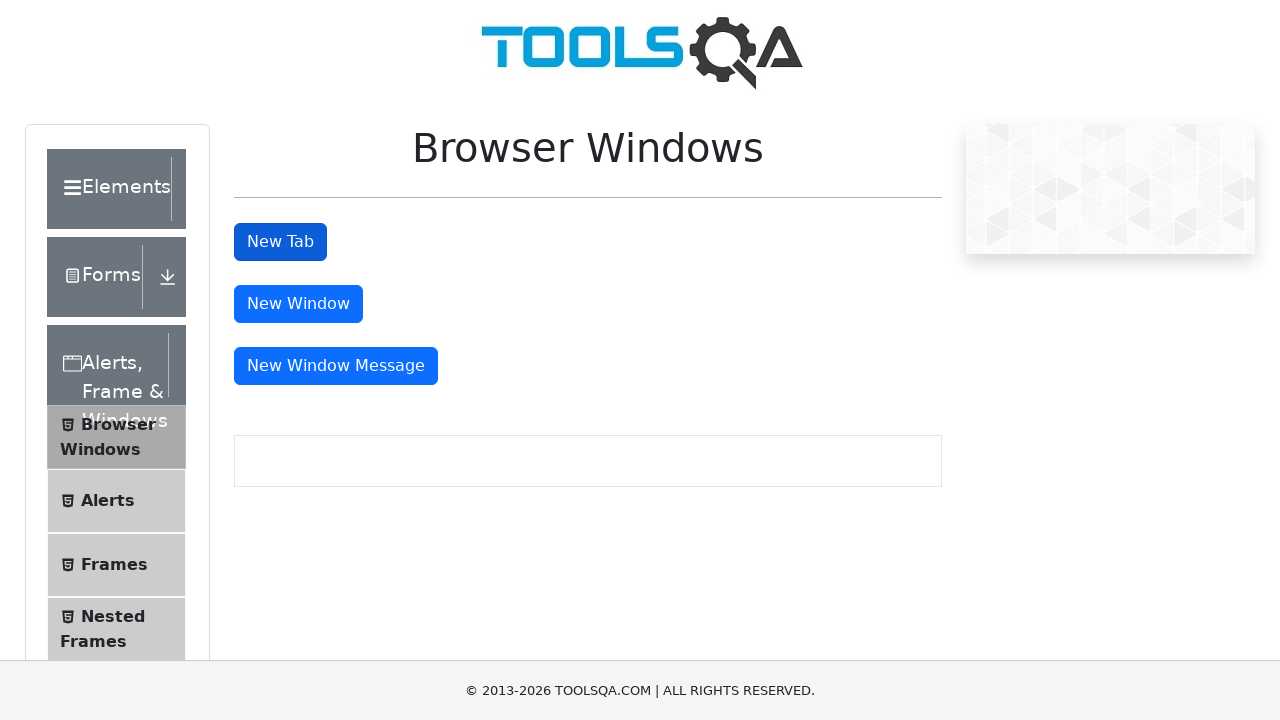